Tests selecting an option from a dropdown menu by clicking on the third option and verifying the selection

Starting URL: https://eviltester.github.io/supportclasses/

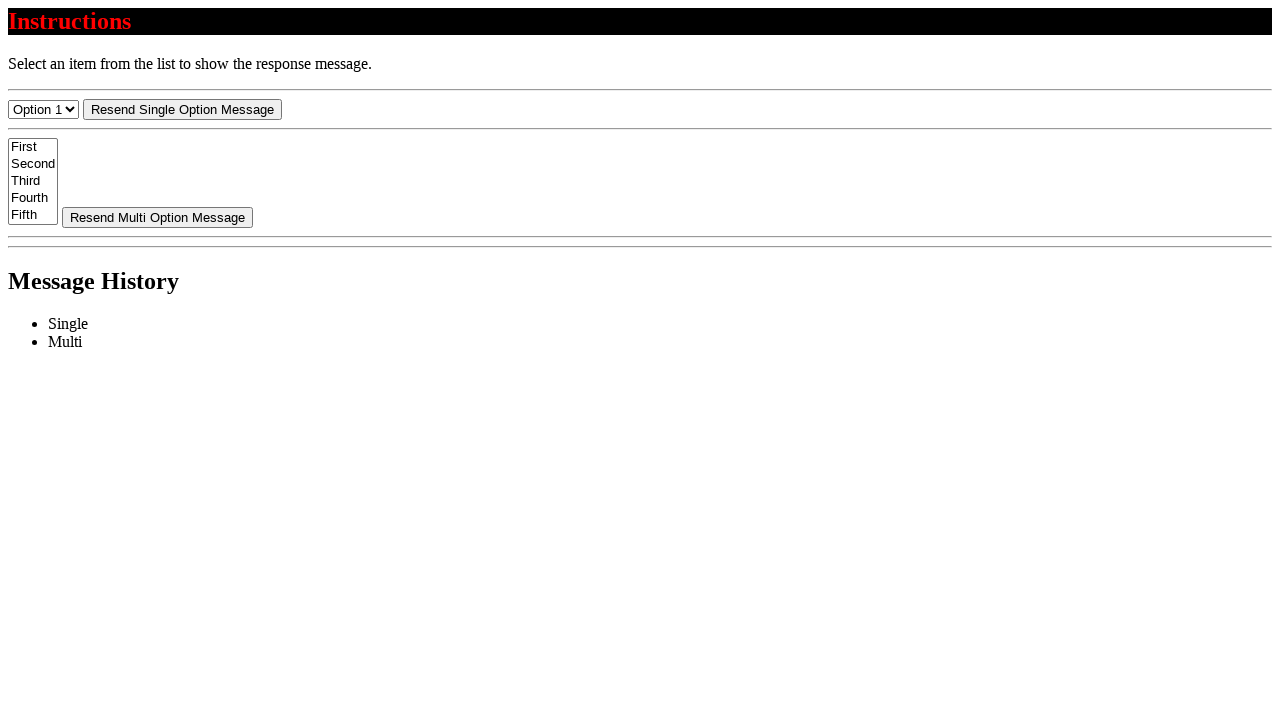

Located the select menu element
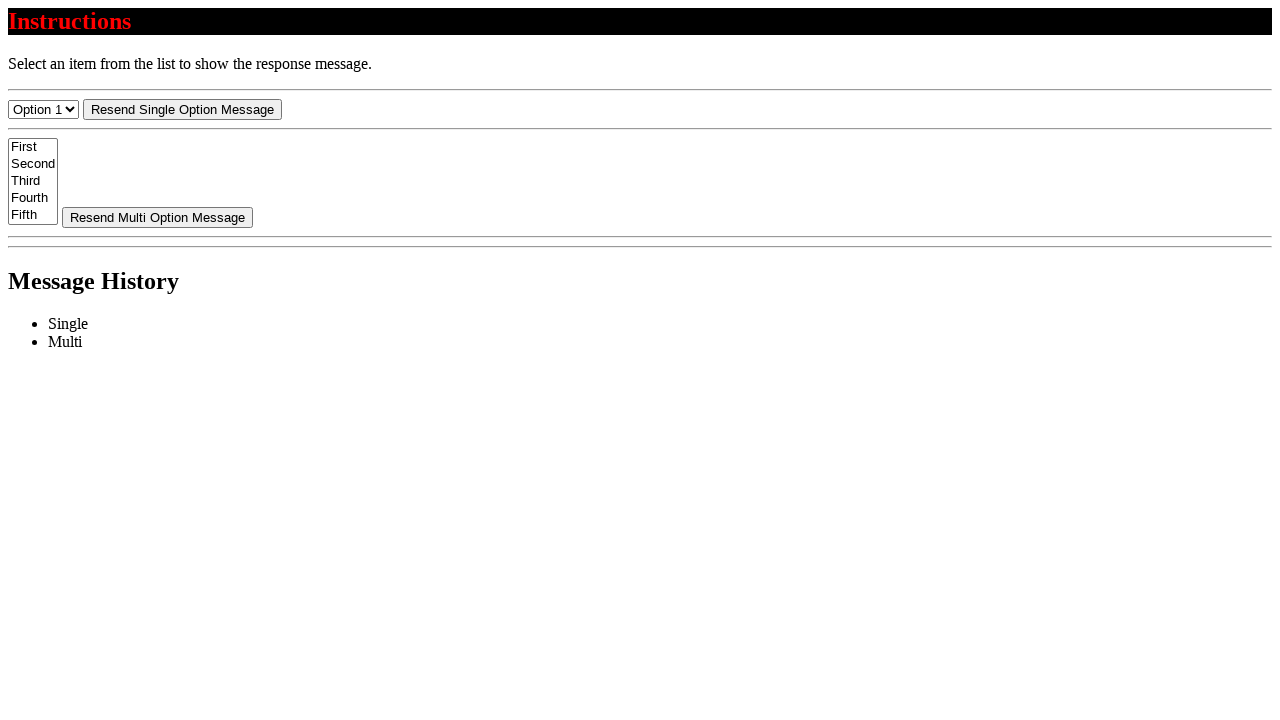

Selected the third option (index 2) from the dropdown menu on #select-menu
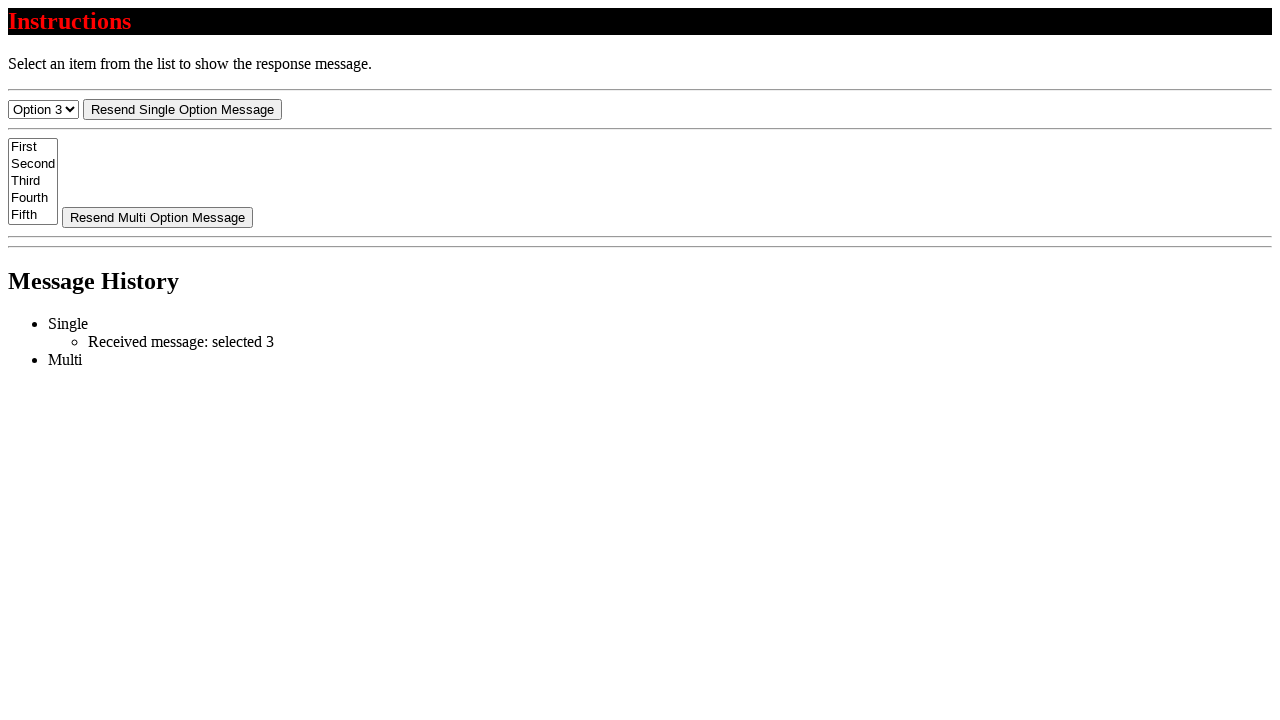

Verified that the third option is now selected
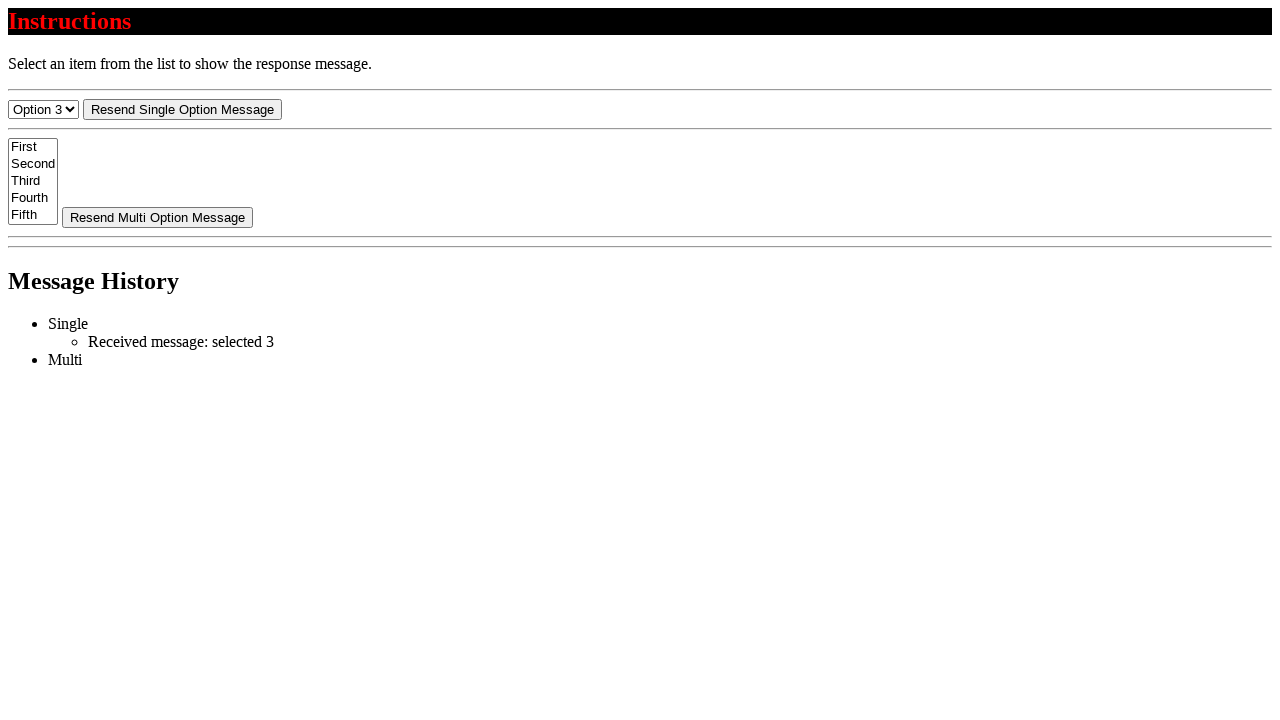

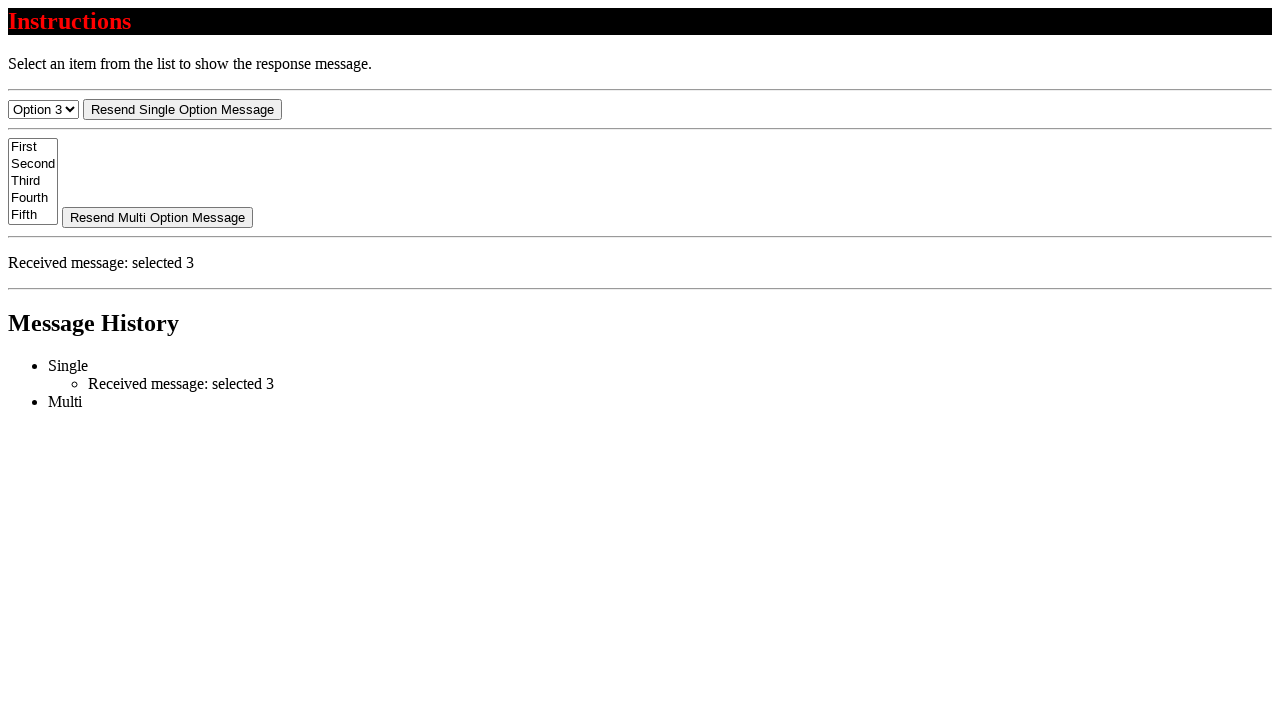